Tests element location and interaction by navigating to the Downloads page, scrolling an element into view, and clicking on it.

Starting URL: https://www.selenium.dev/

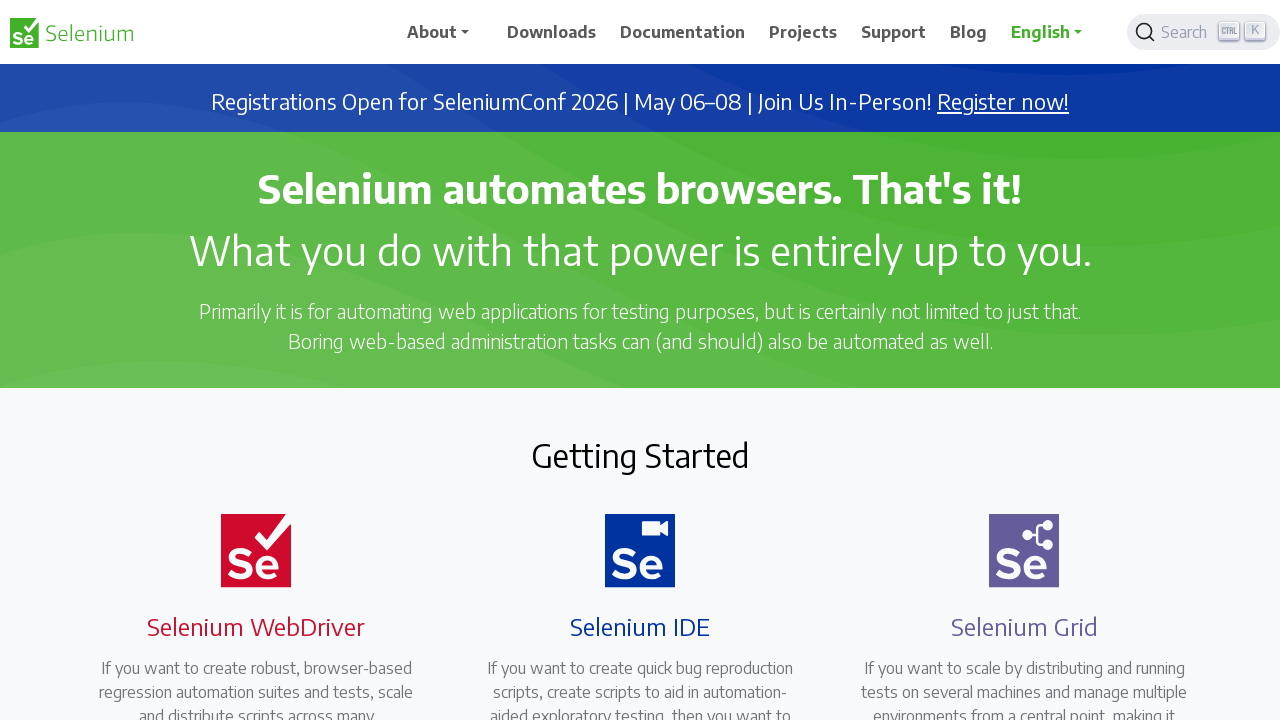

Waited for page to load (domcontentloaded state)
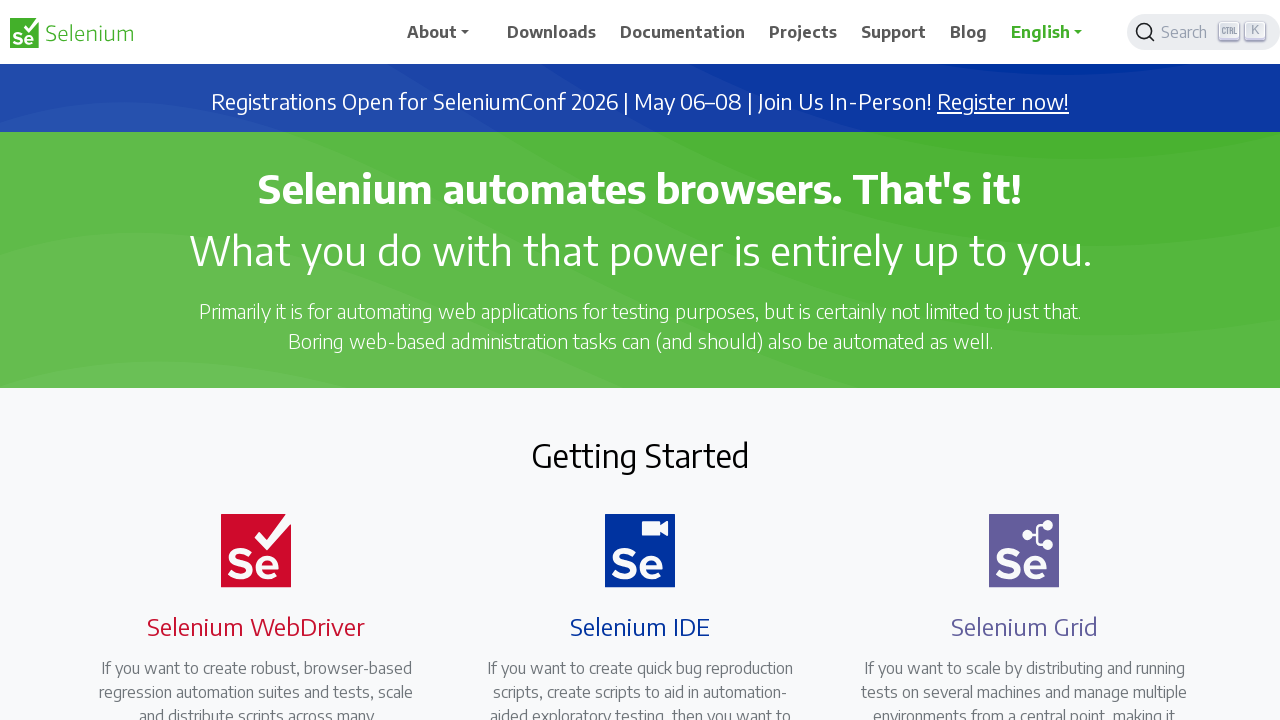

Clicked on Downloads link at (552, 32) on xpath=//span[normalize-space()='Downloads']
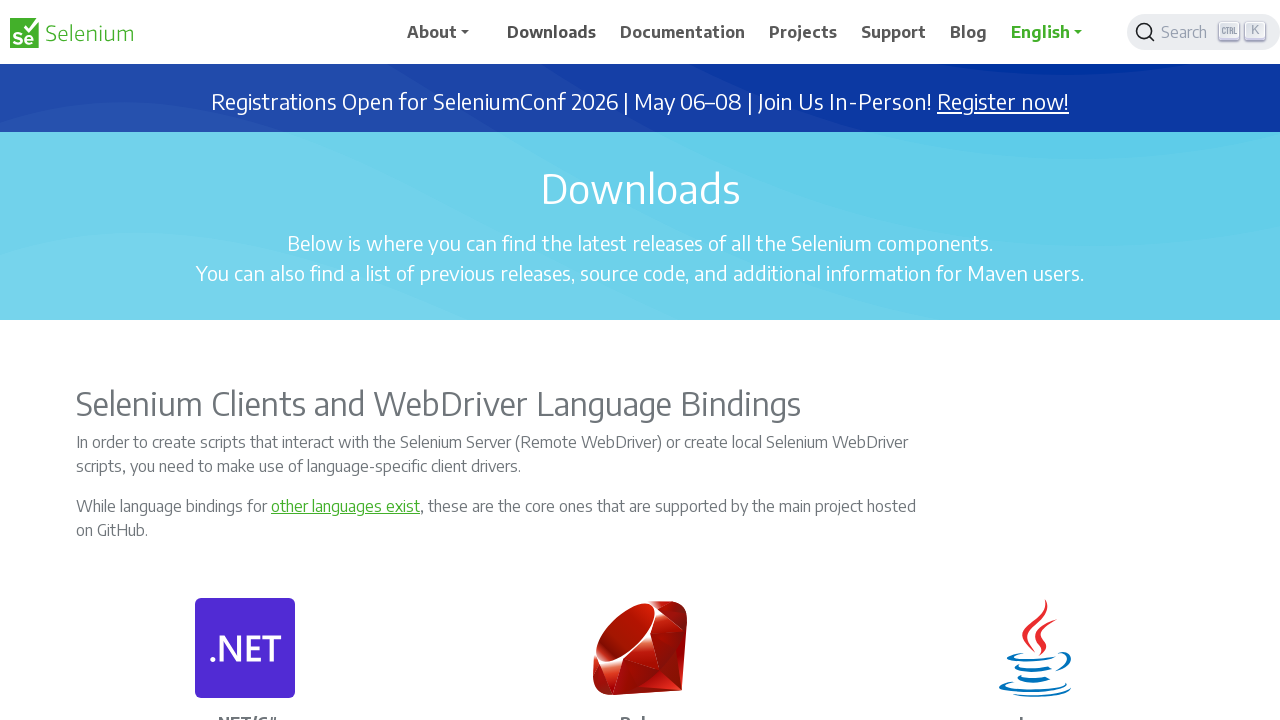

Located target element on Downloads page
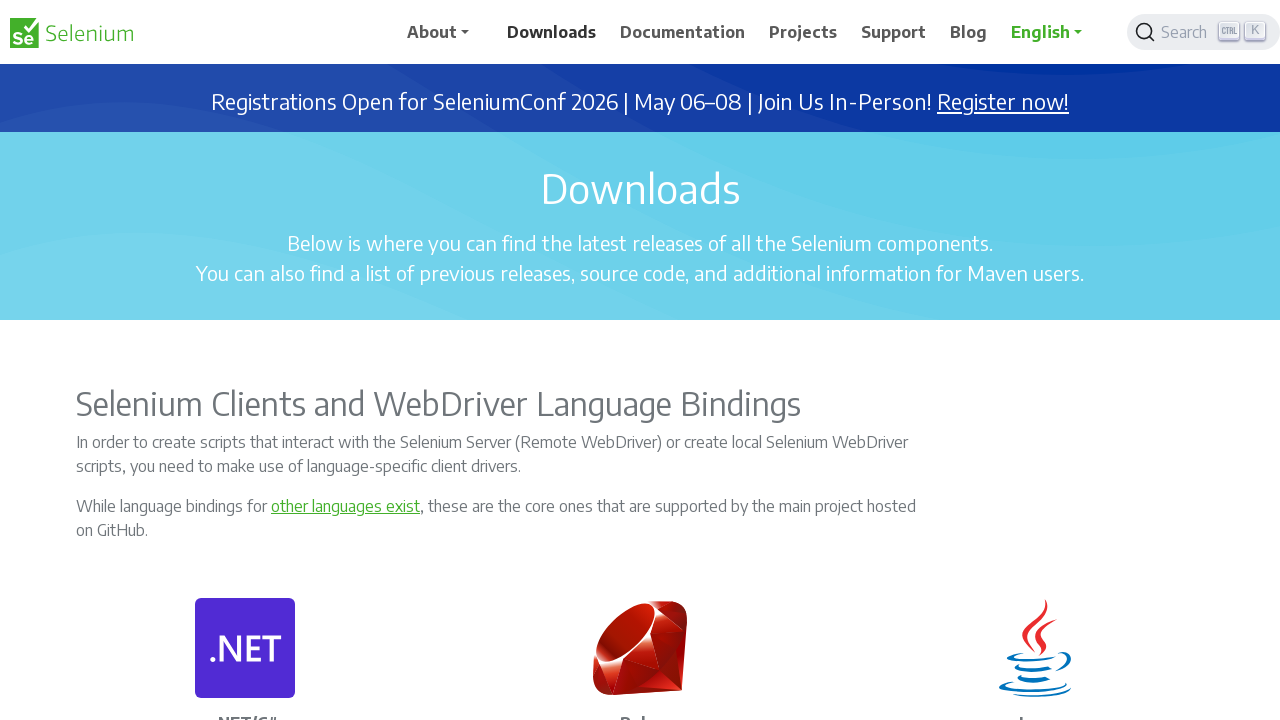

Scrolled target element into view
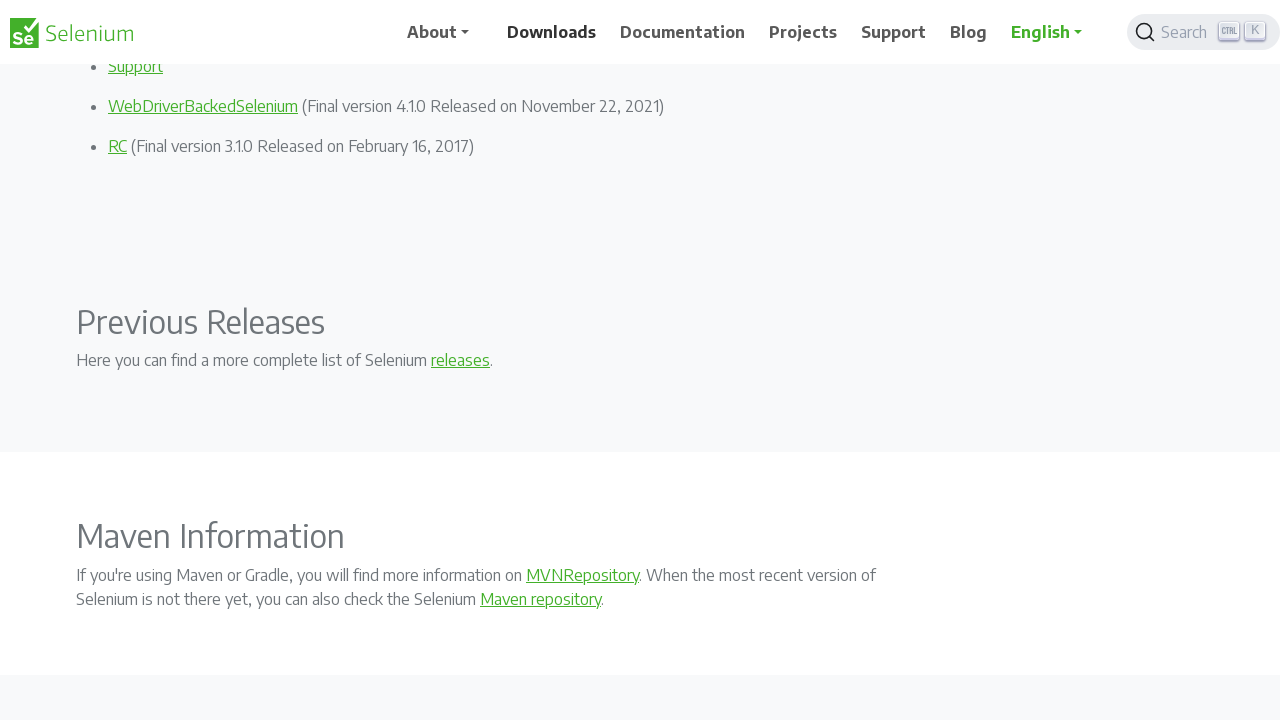

Clicked on the target element at (460, 360) on xpath=/html/body/div/main/div[9]/div/div/p[1]/a
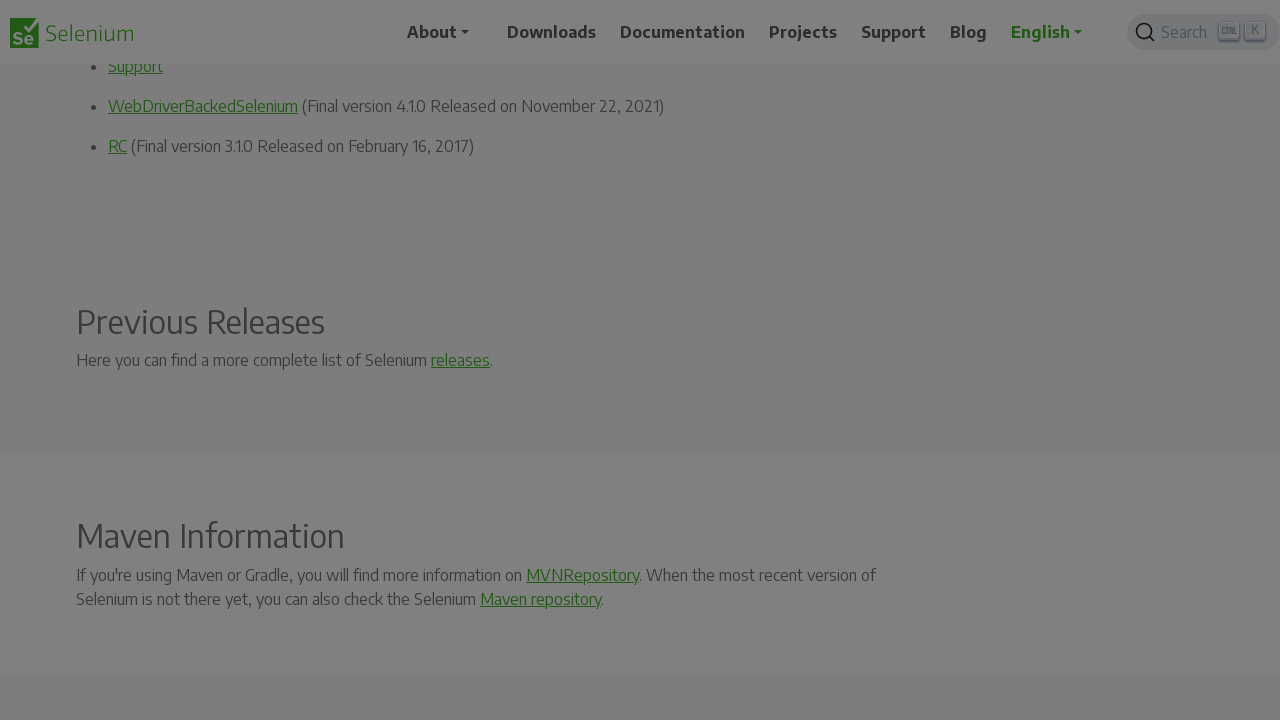

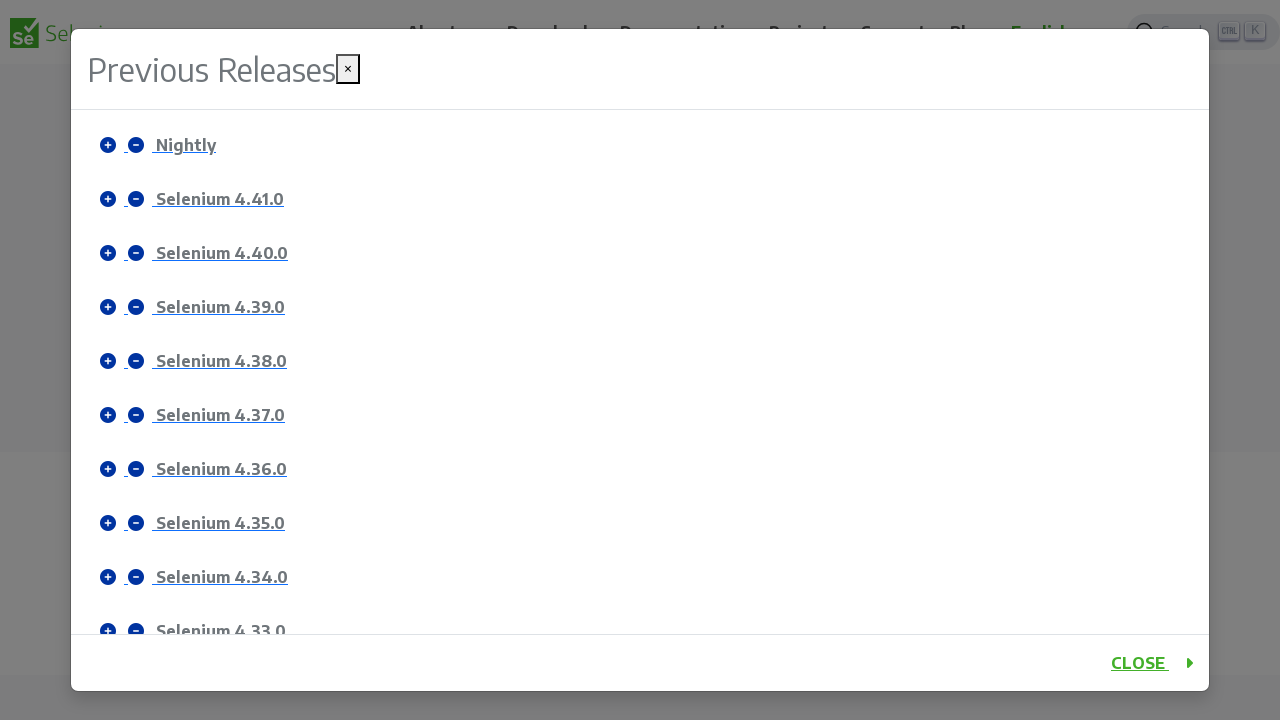